Navigates to a complicated page and verifies that button elements are present on the page

Starting URL: https://ultimateqa.com/complicated-page

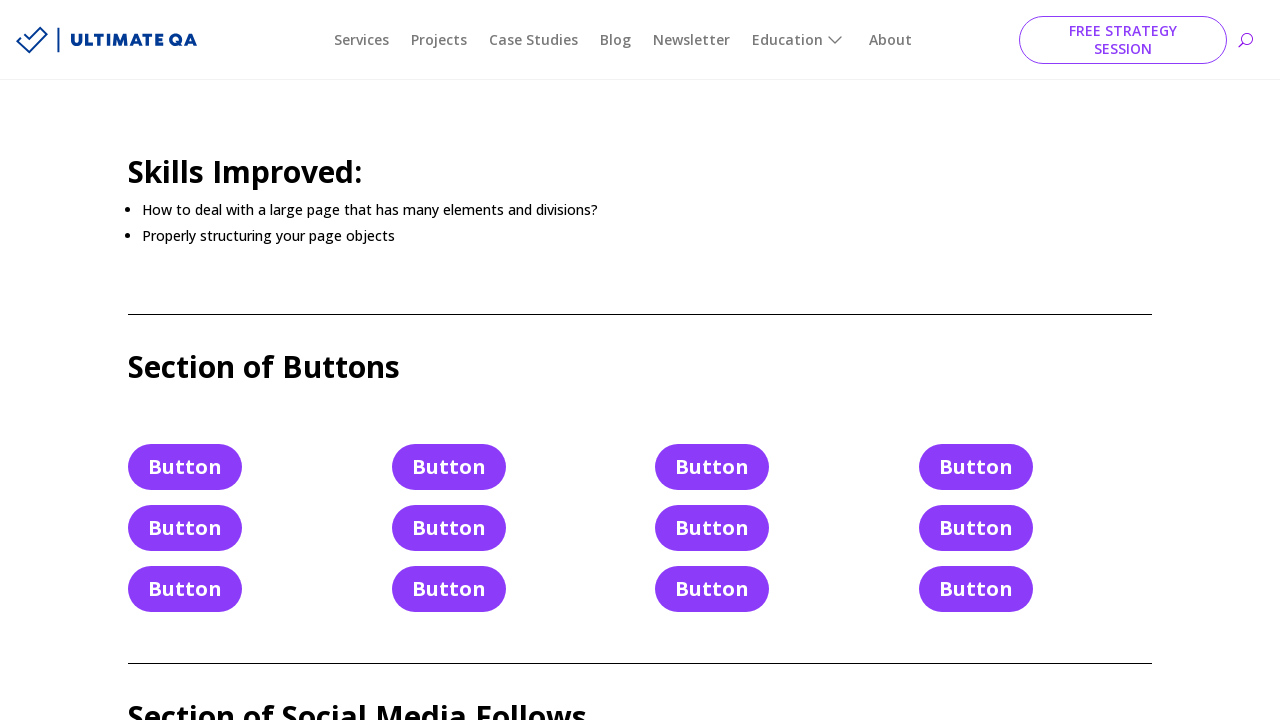

Navigated to https://ultimateqa.com/complicated-page
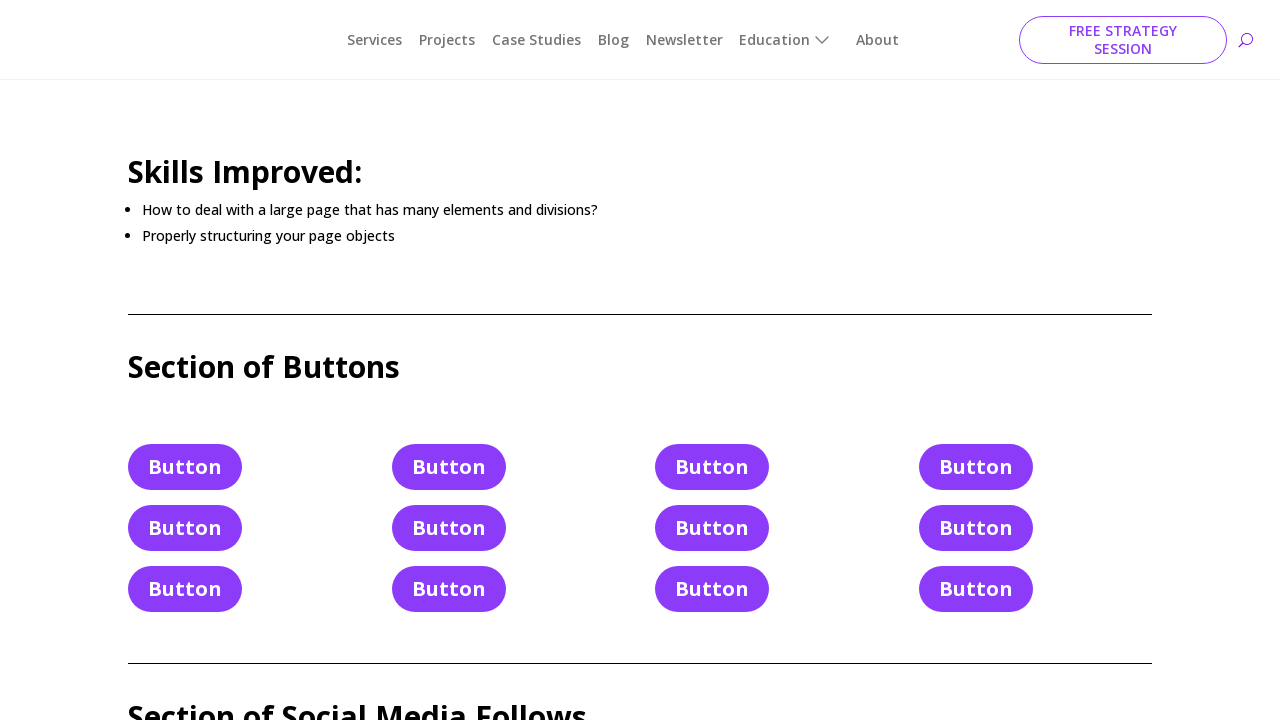

Verified button elements are present on the page
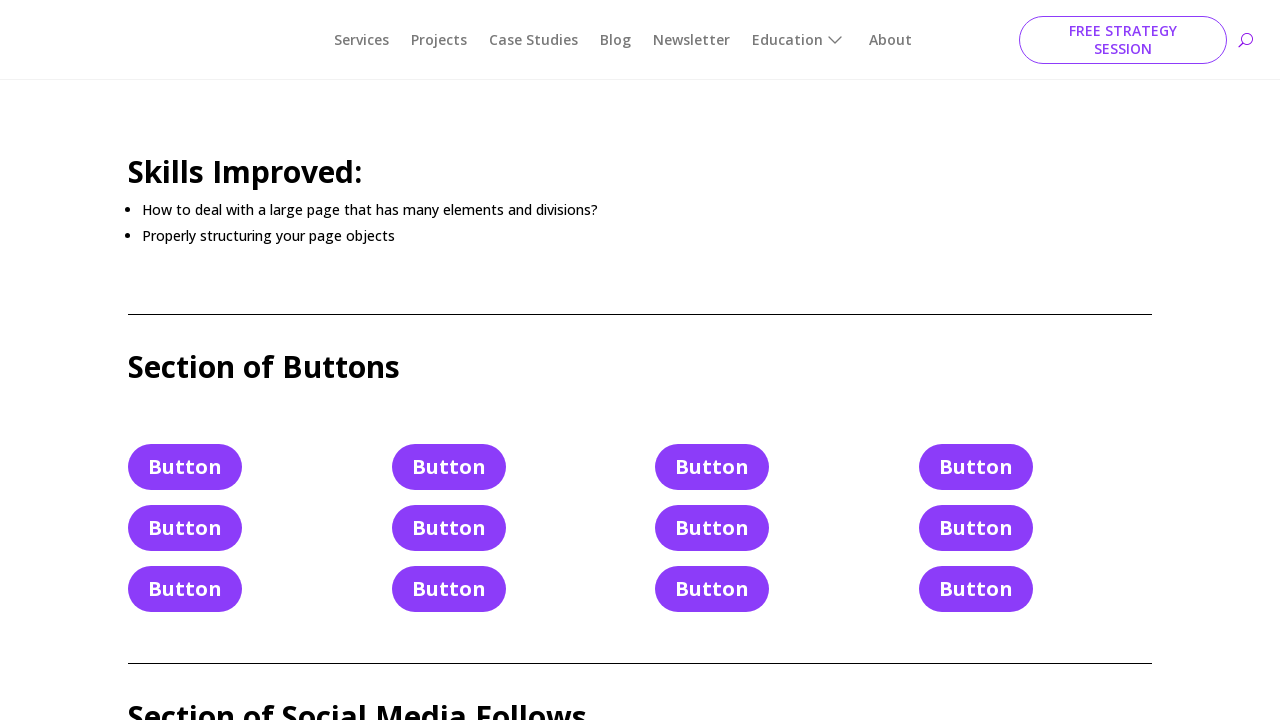

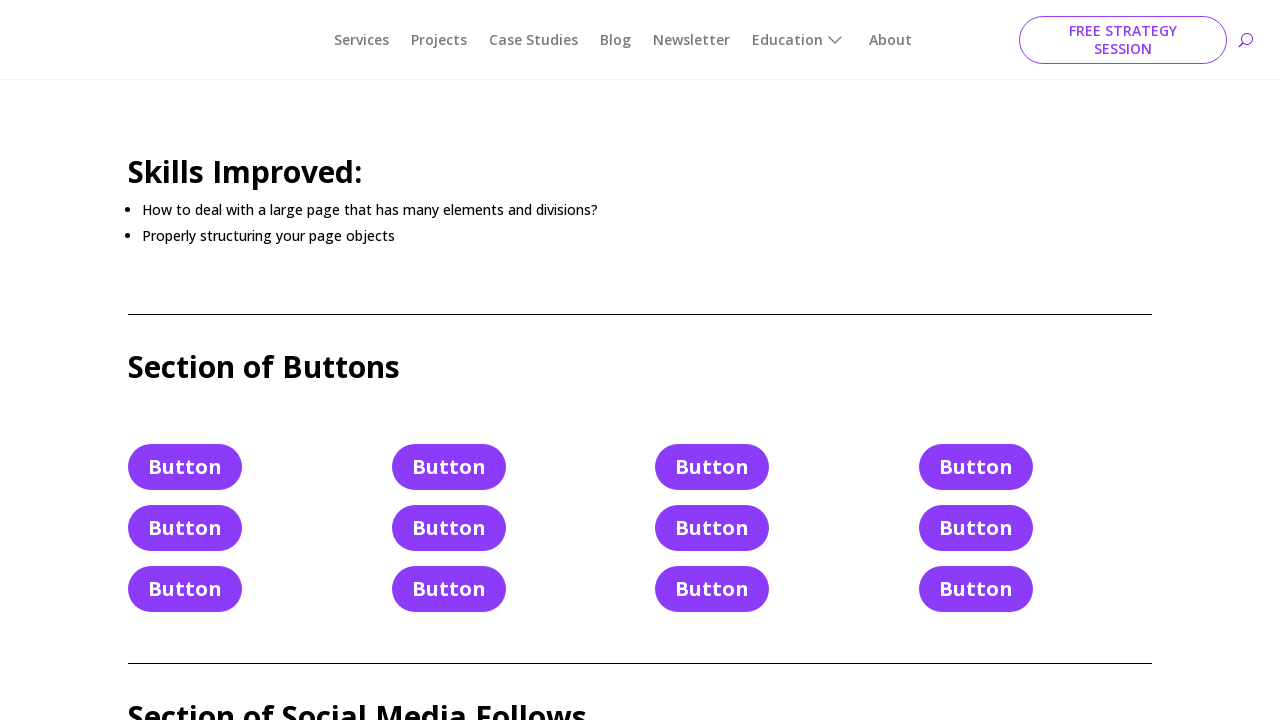